Tests selecting a title option from a React Select dropdown menu and verifies the selection was applied correctly

Starting URL: https://demoqa.com/select-menu

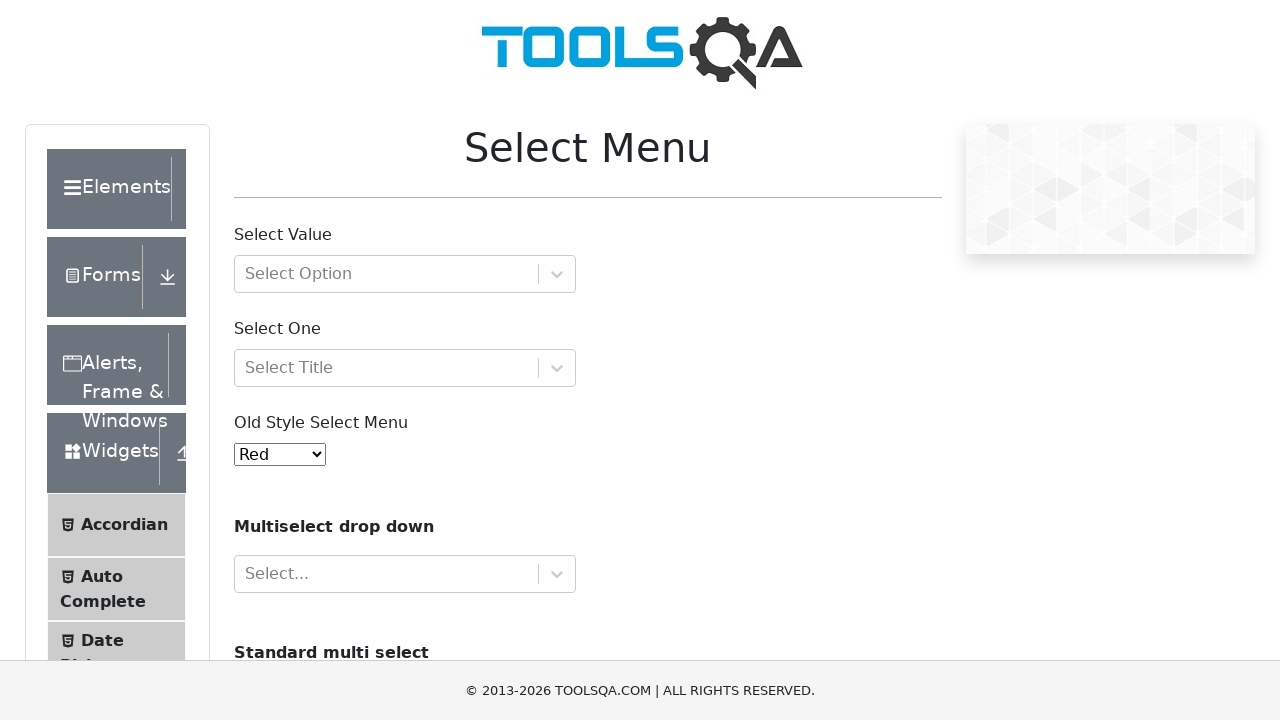

Clicked on the Select One dropdown to open it at (405, 368) on #selectOne
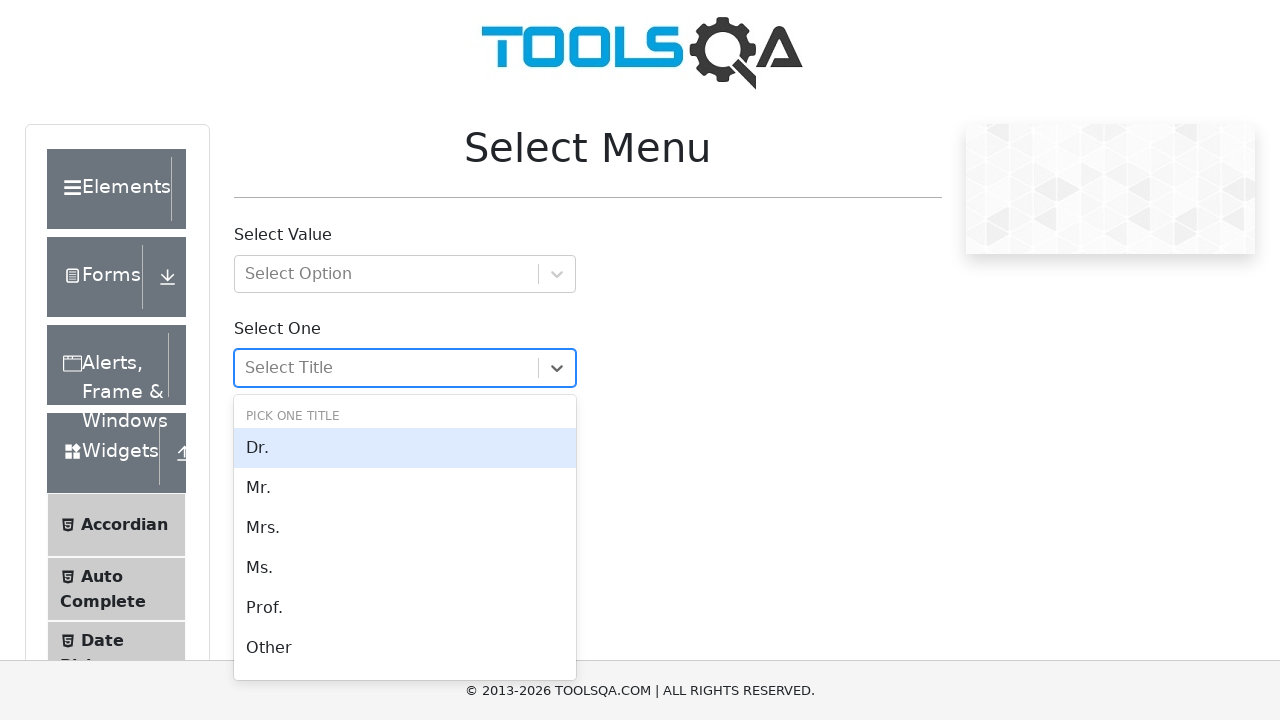

Selected 'Prof.' option from the dropdown menu at (405, 608) on div[class*='option']:has-text('Prof.')
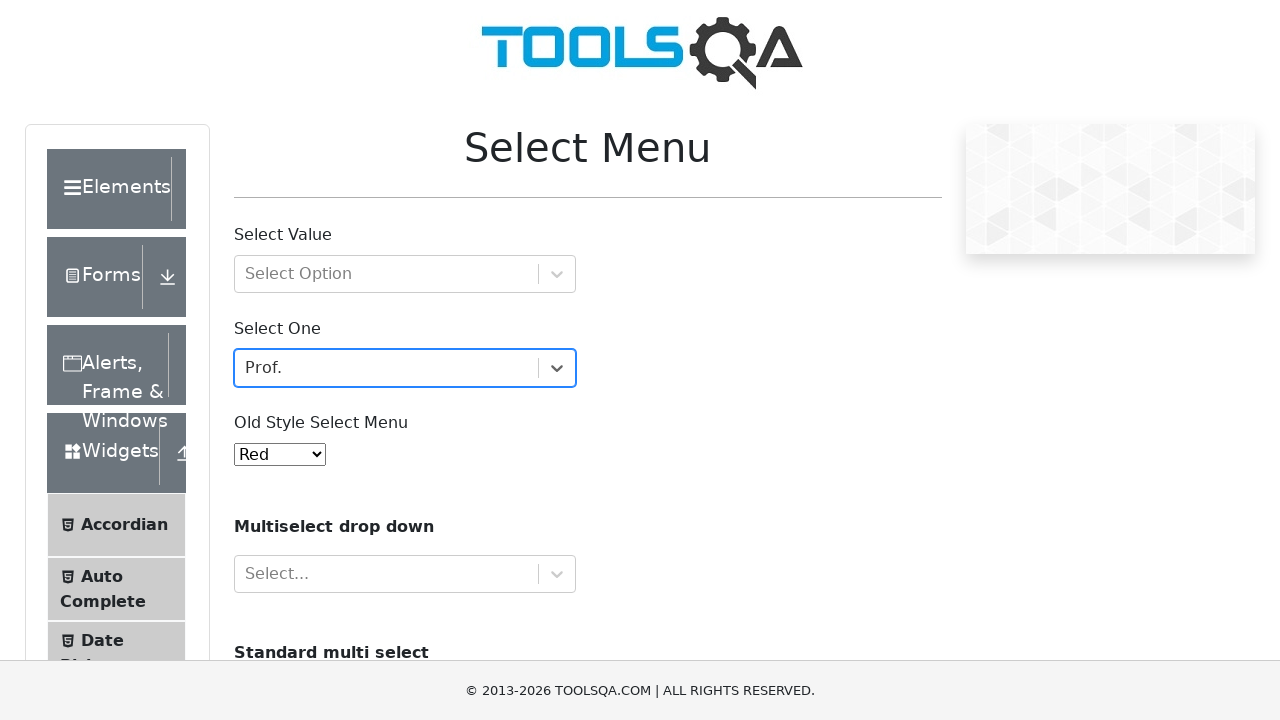

Verified that 'Prof.' was successfully selected in the dropdown
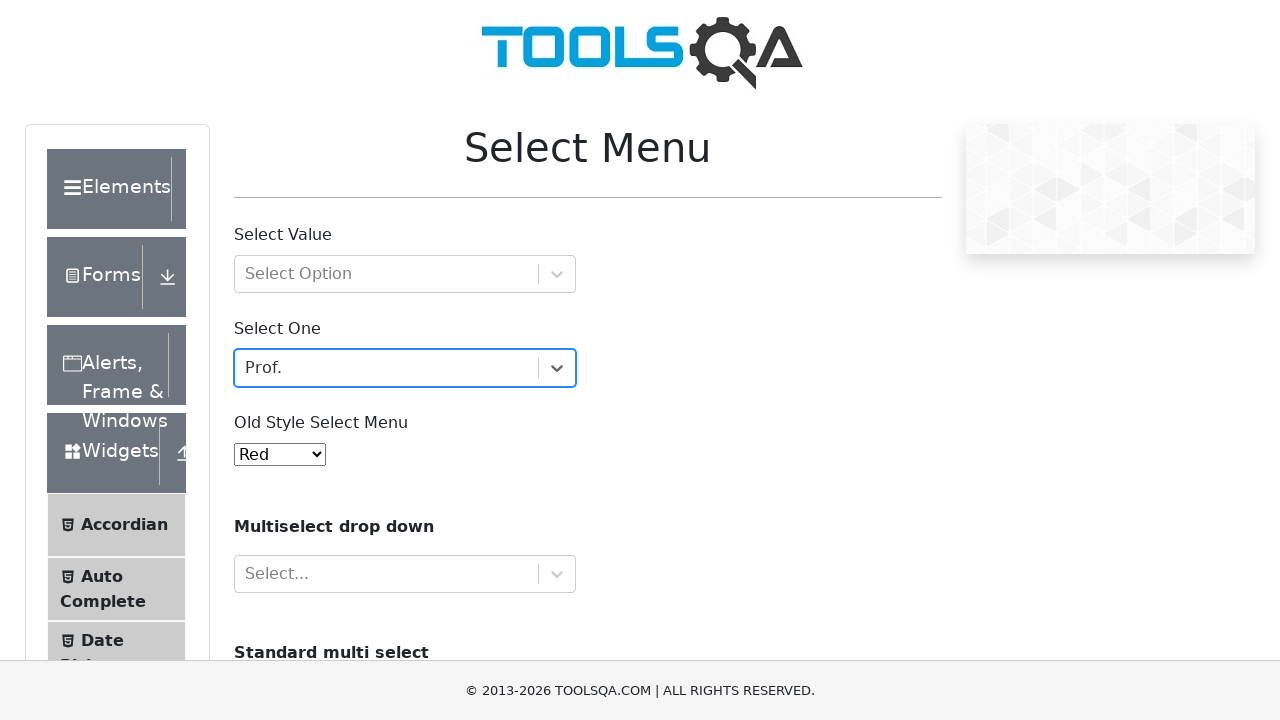

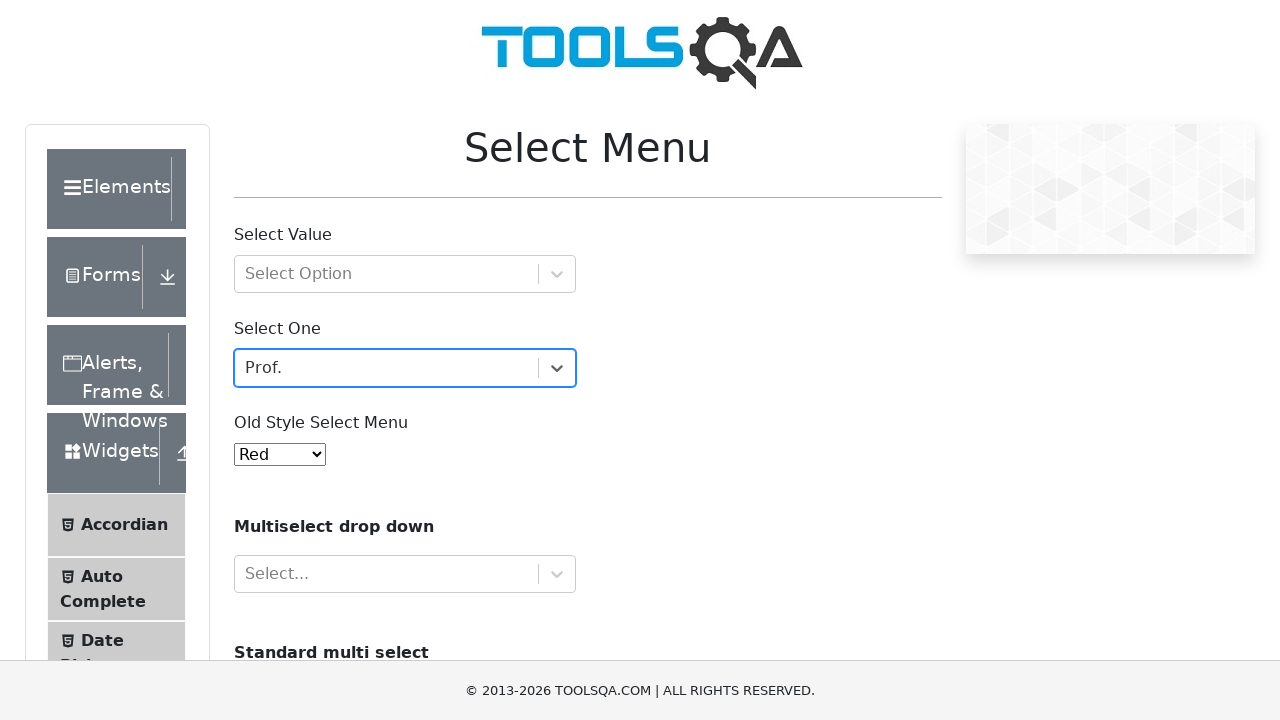